Tests the show/hide functionality of a text box by clicking hide and show buttons and verifying the element's visibility state changes accordingly.

Starting URL: https://www.letskodeit.com/practice

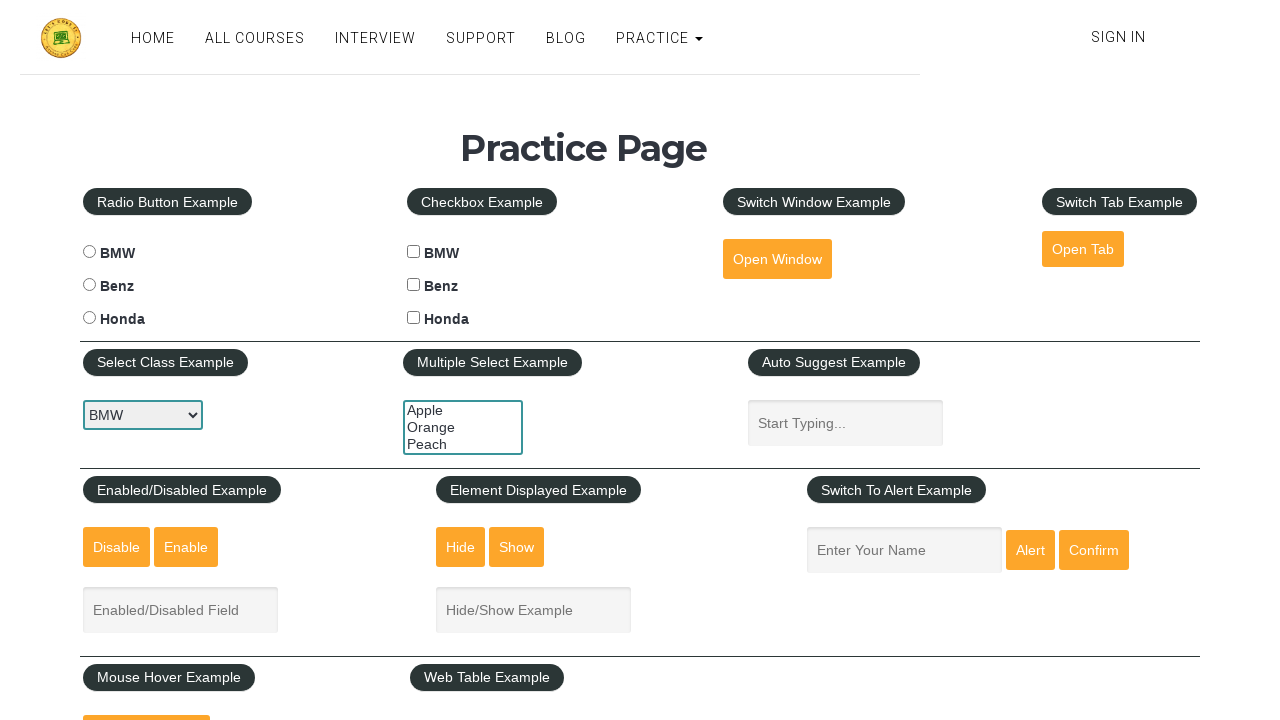

Waited for displayed-text element to load
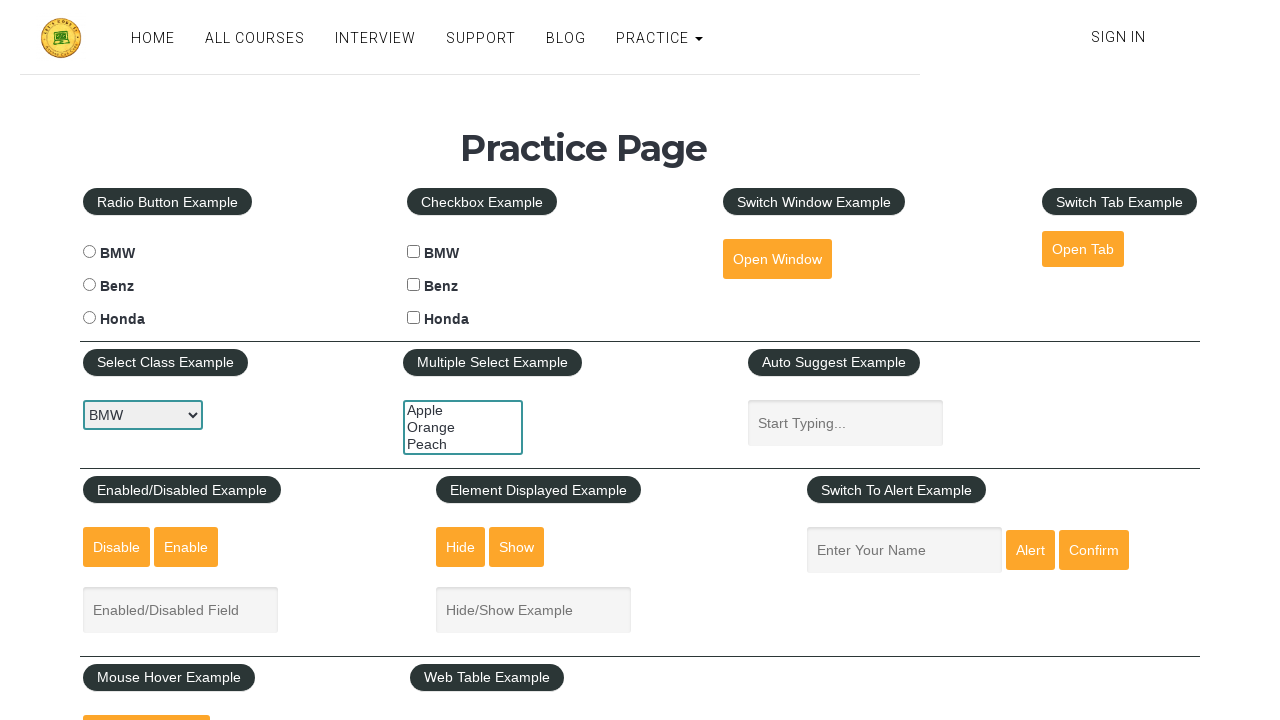

Checked initial visibility state of text box (should be visible)
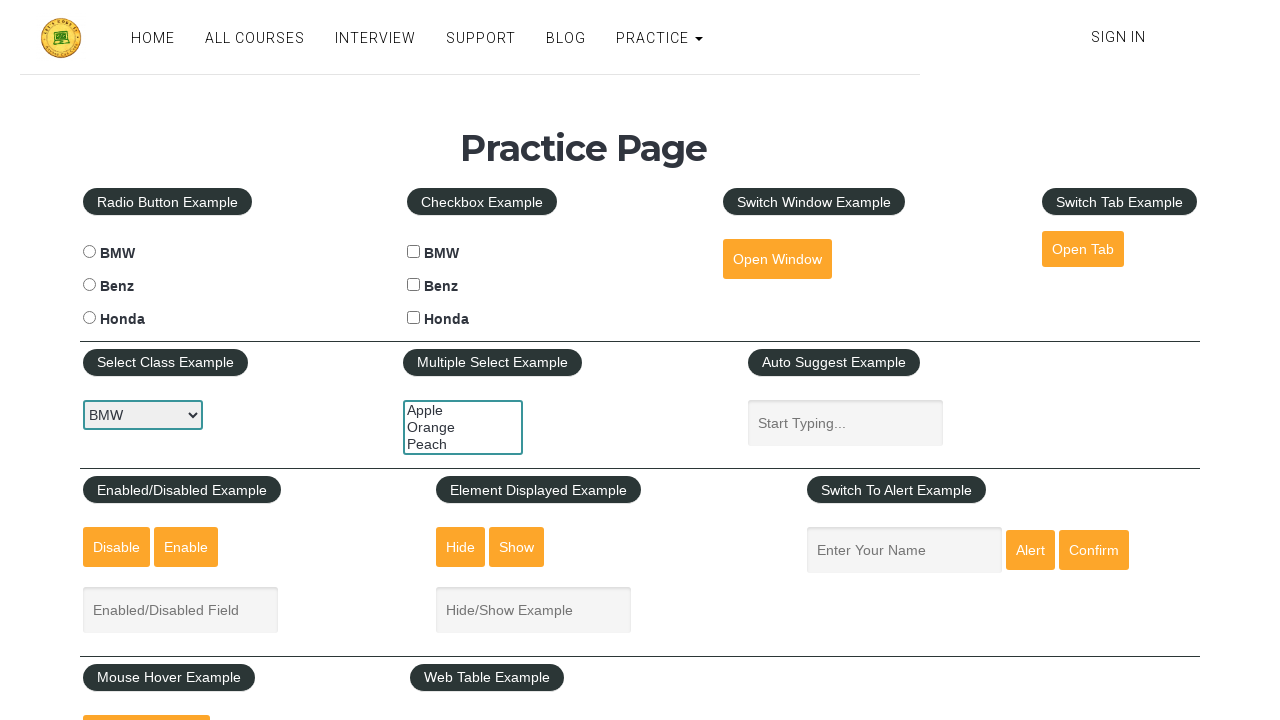

Clicked hide button to hide the text box at (461, 547) on #hide-textbox
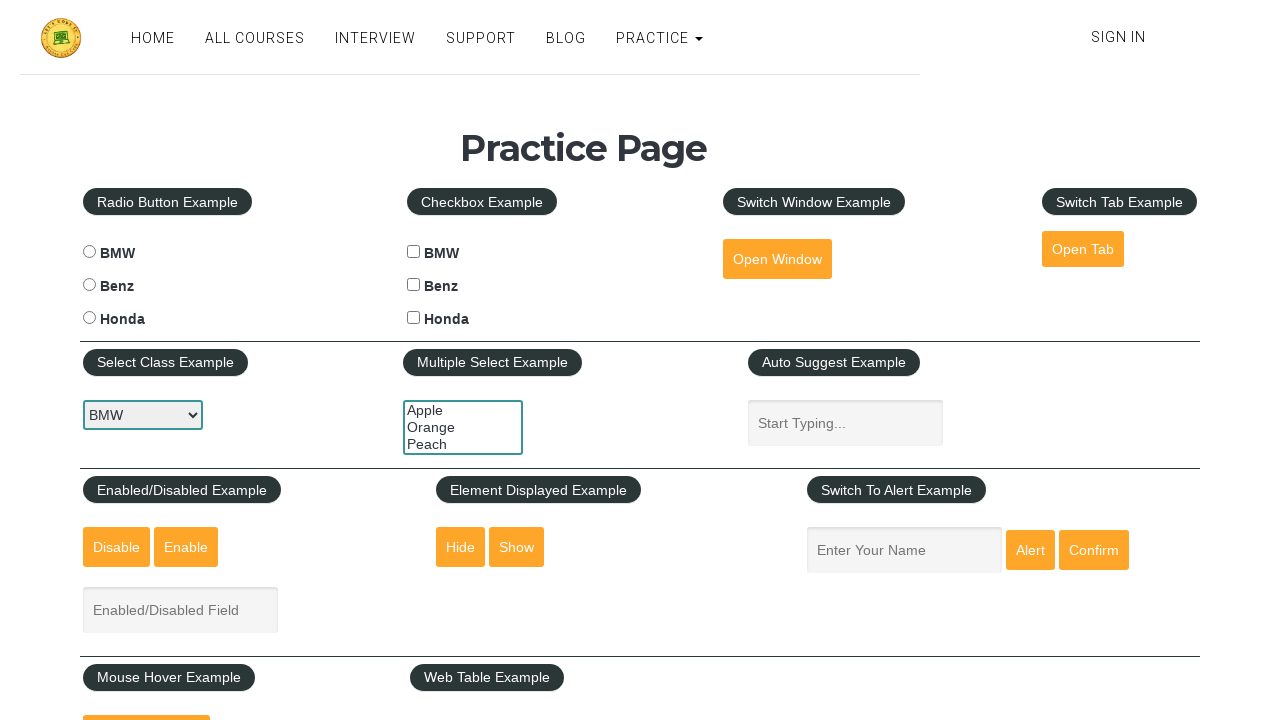

Verified text box is now hidden after clicking hide button
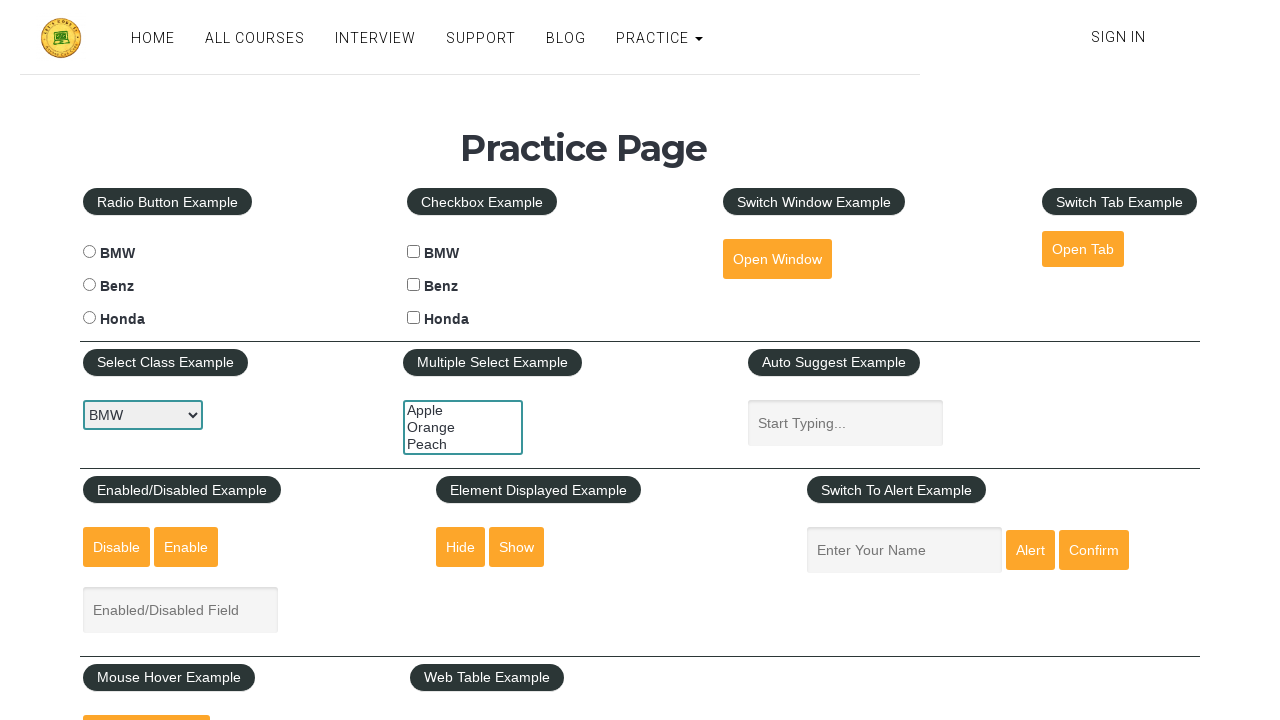

Clicked show button to display the text box again at (517, 547) on #show-textbox
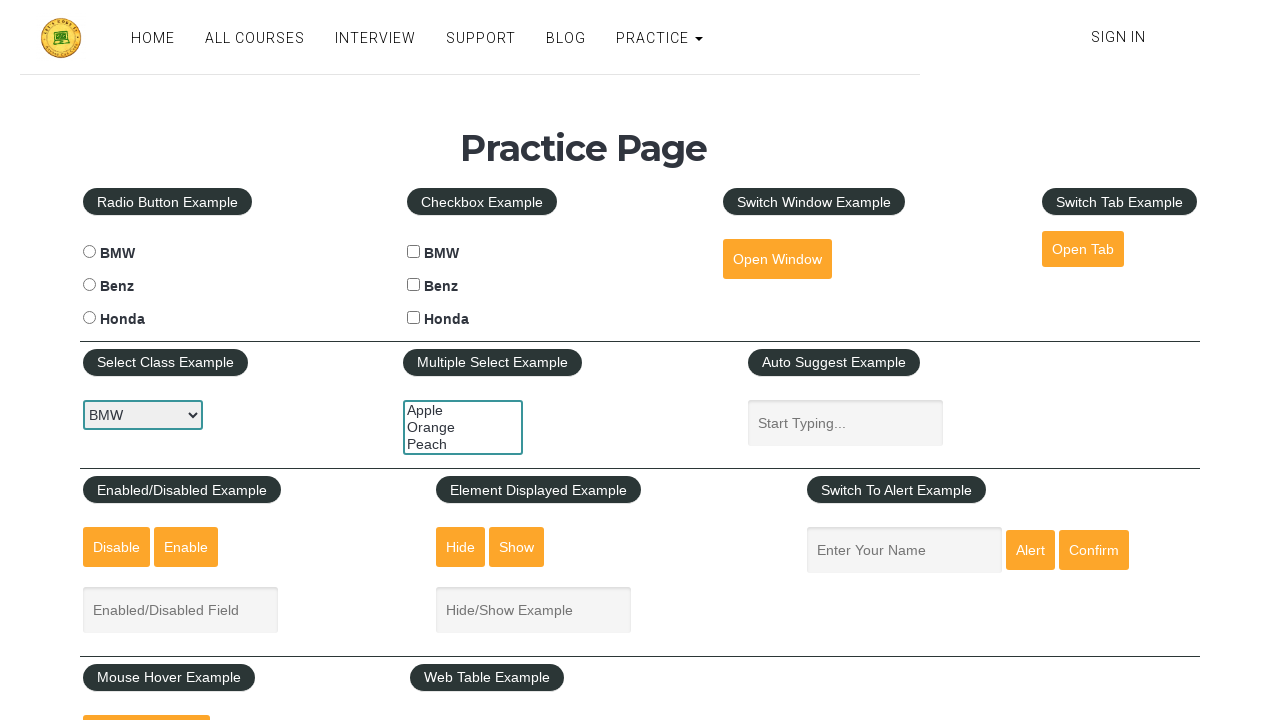

Verified text box is visible again after clicking show button
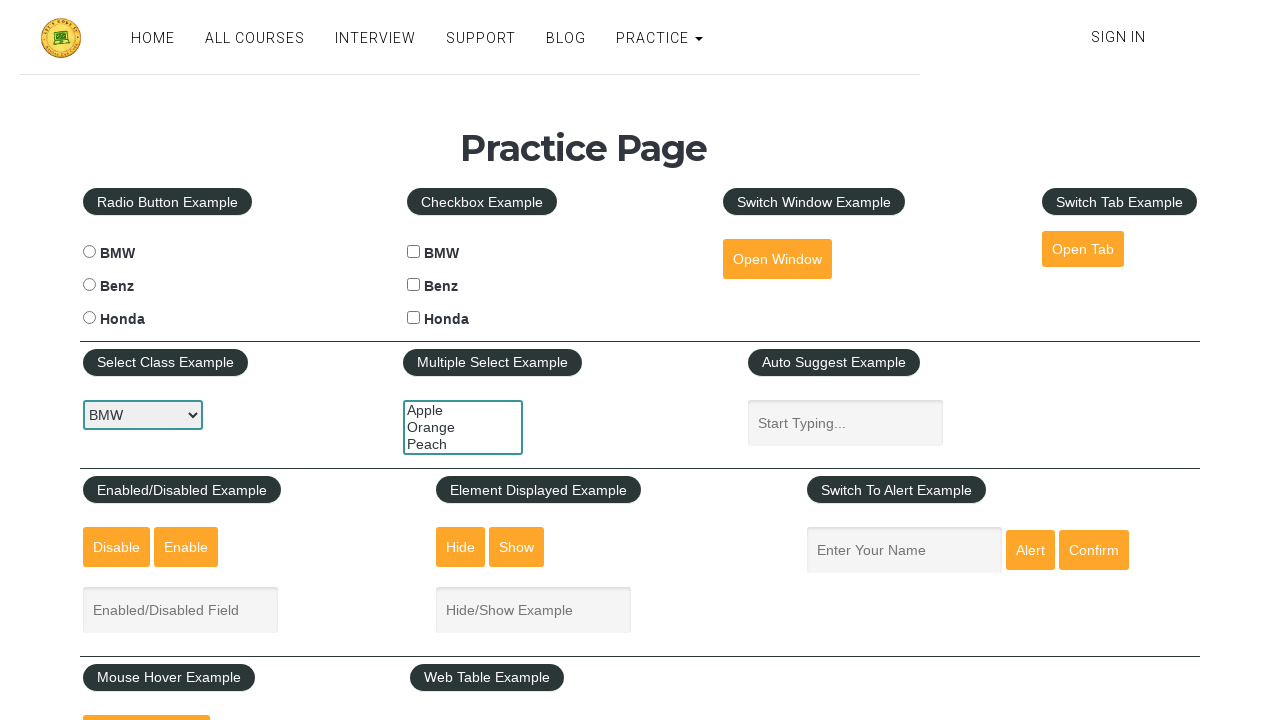

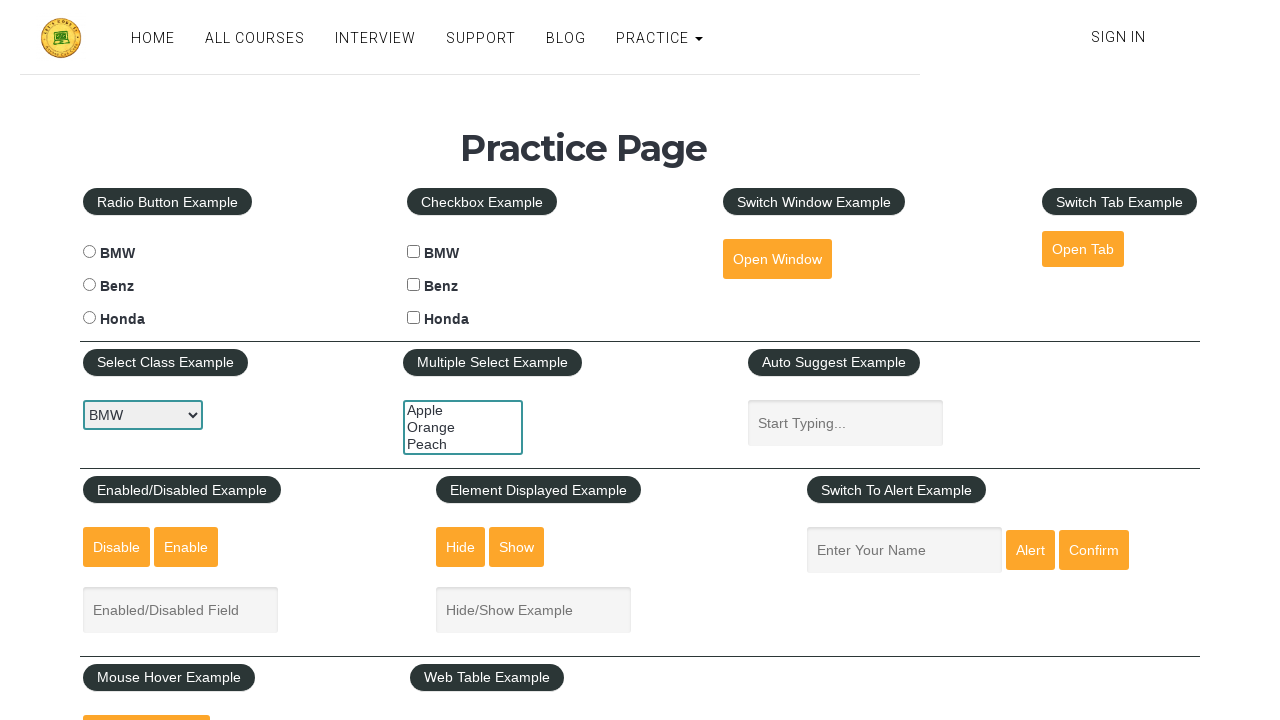